Tests invalid form submission with number "1" in directivo field and verifies error message

Starting URL: https://elenarivero.github.io/Ejercicio2/index.html

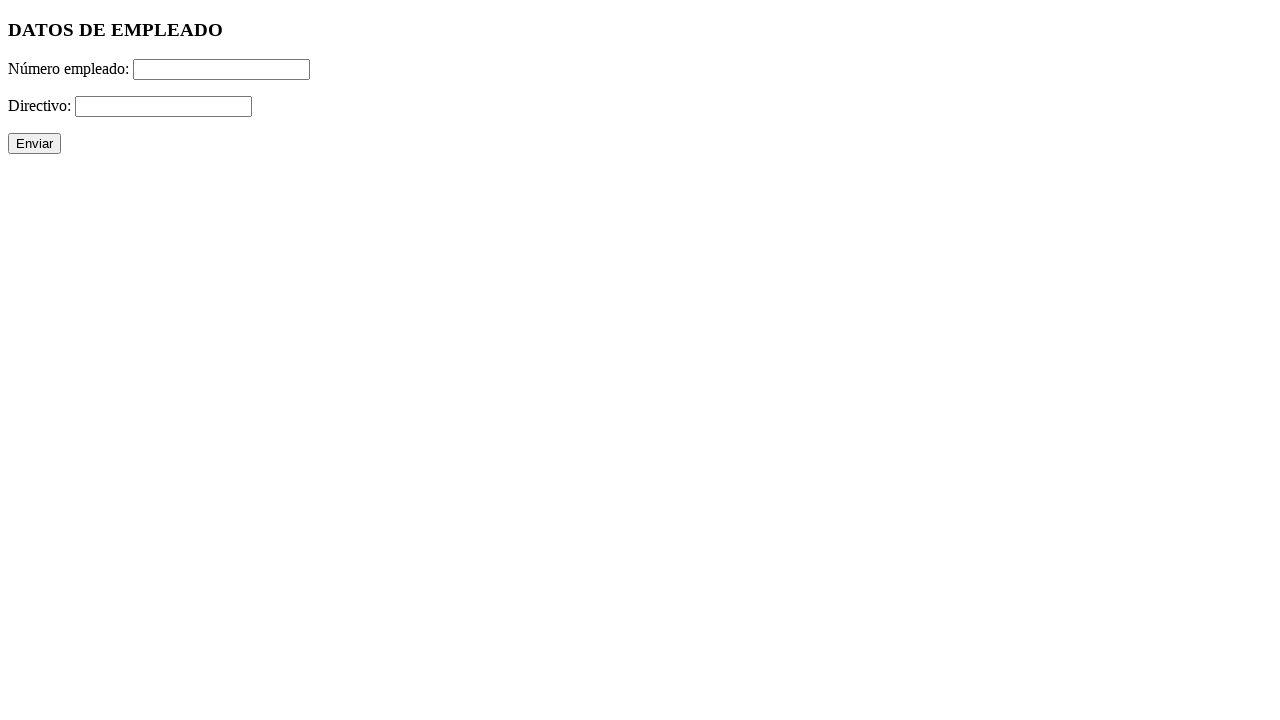

Filled numero field with '200' on #numero
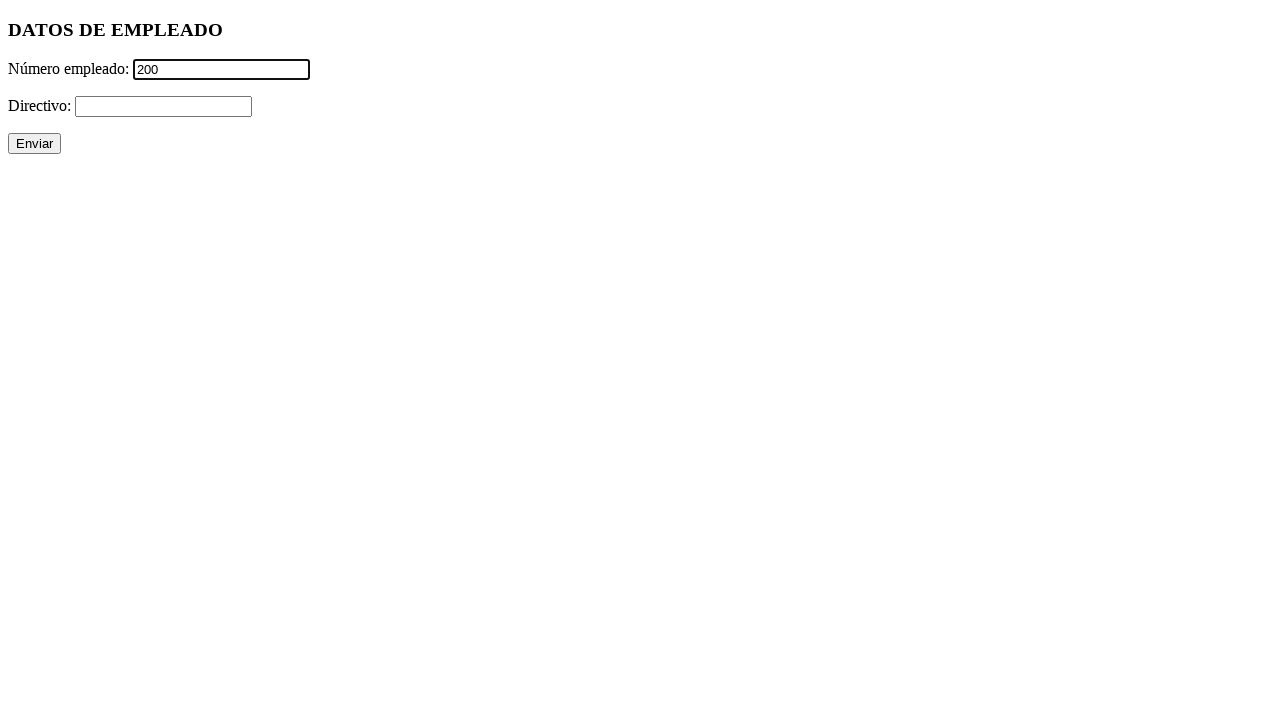

Filled directivo field with invalid number '1' on #directivo
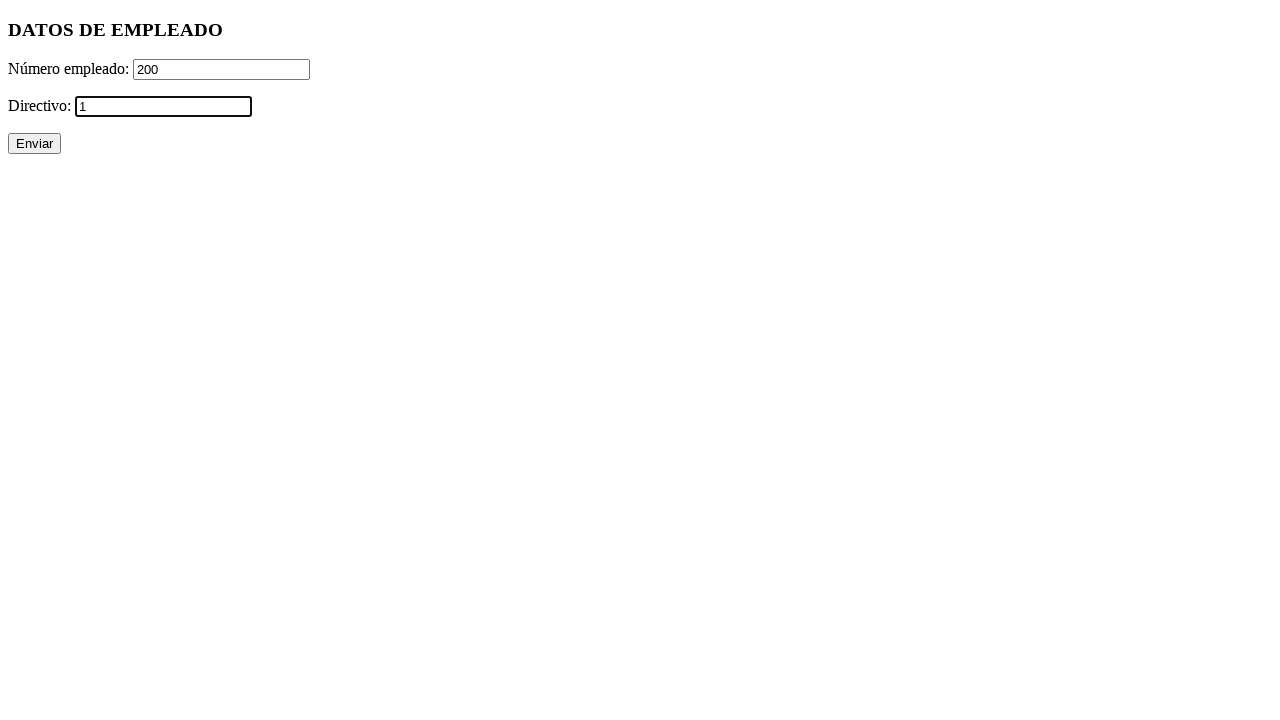

Clicked submit button to submit form at (34, 144) on xpath=//p/input[@type='submit']
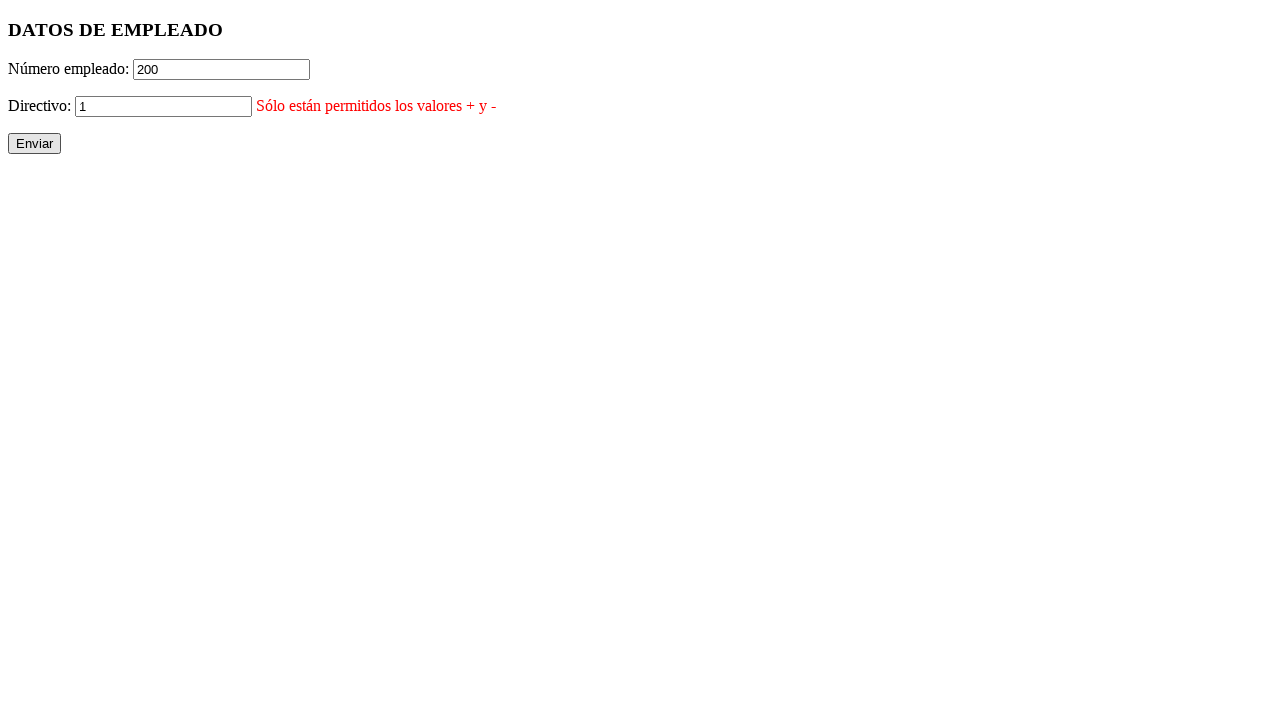

Error message for directivo field is visible
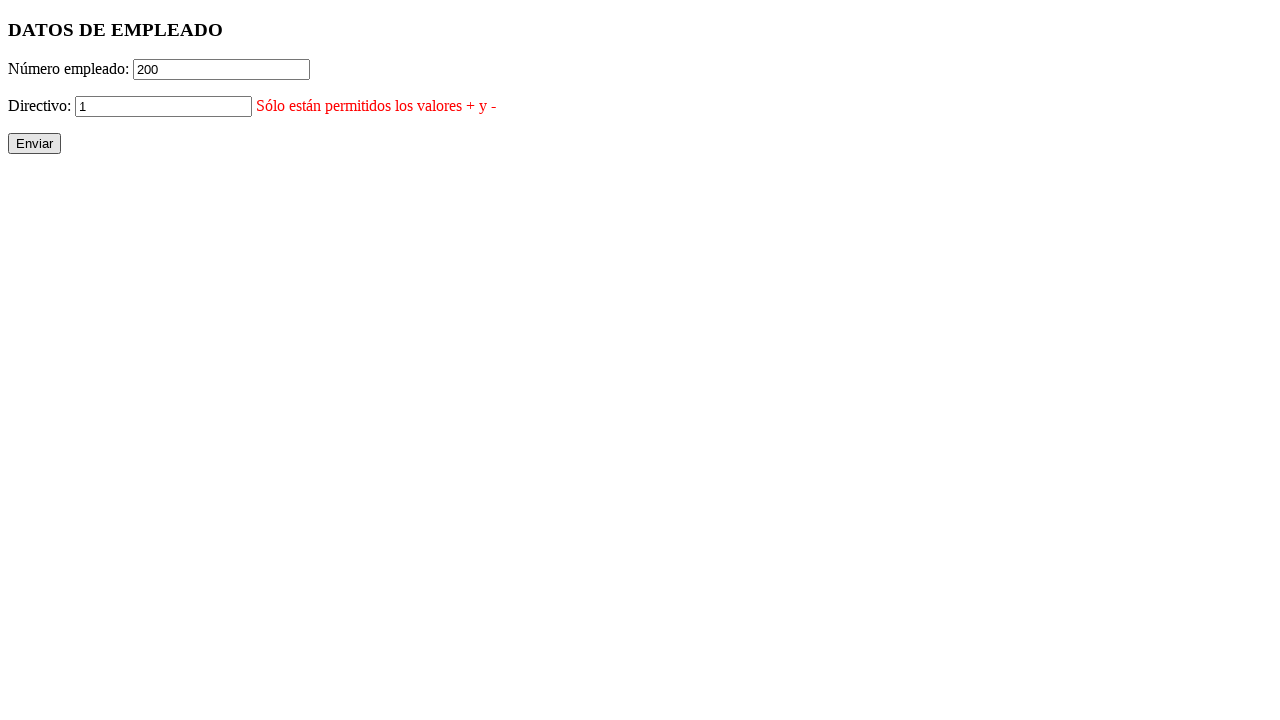

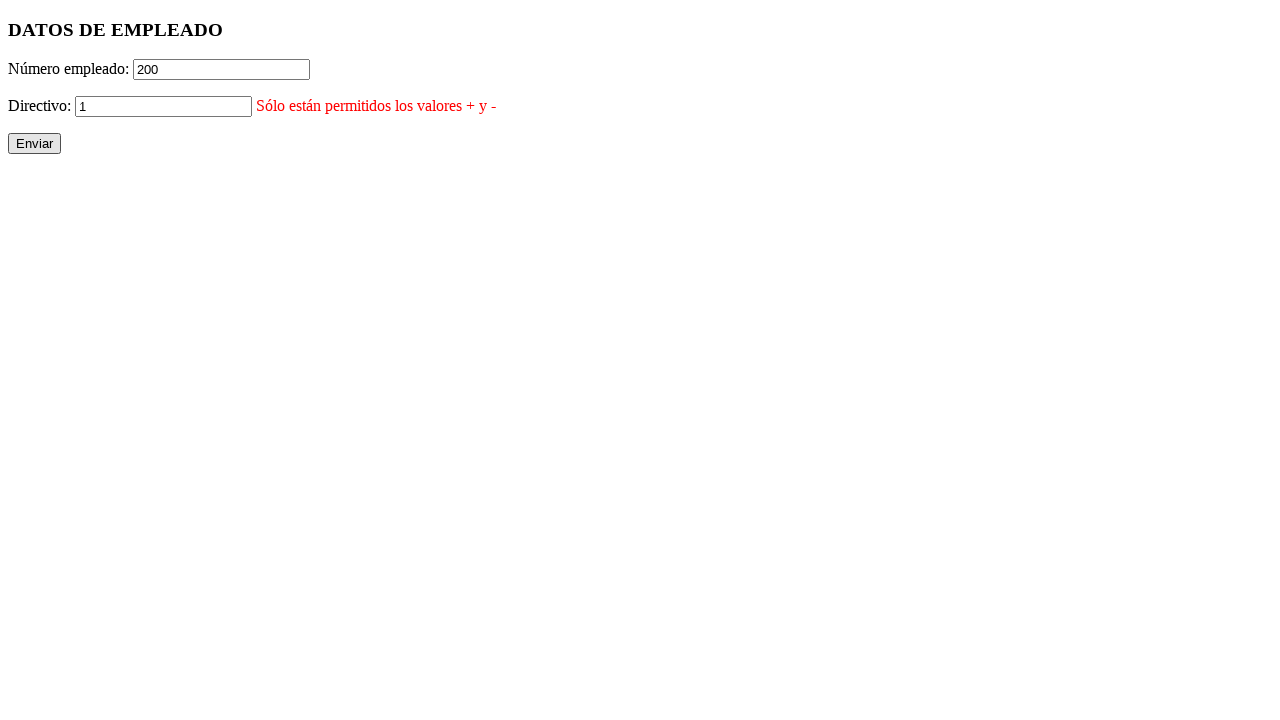